Tests shopping cart calculations by adding multiple items (2 Stuffed Frog, 5 Fluffy Bunny, 3 Valentine Bear) and verifying prices, subtotals, and total

Starting URL: https://jupiter.cloud.planittesting.com

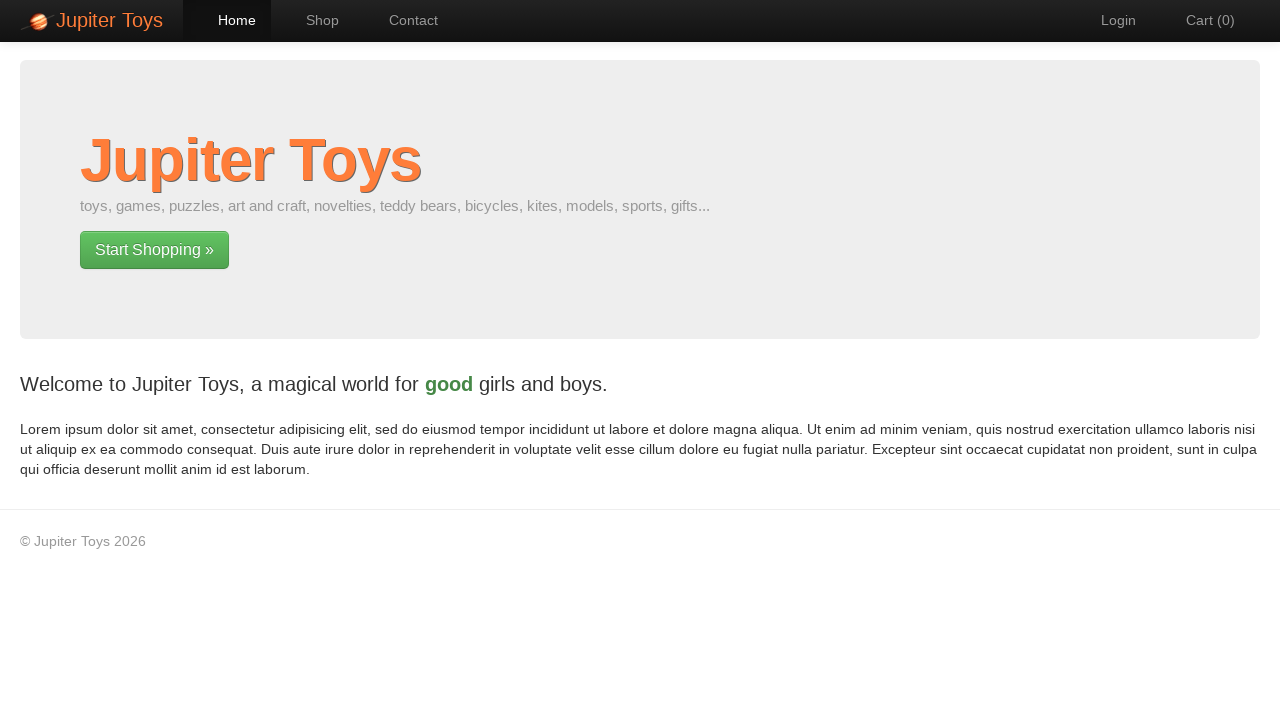

Clicked Shop navigation link at (312, 20) on text=Shop
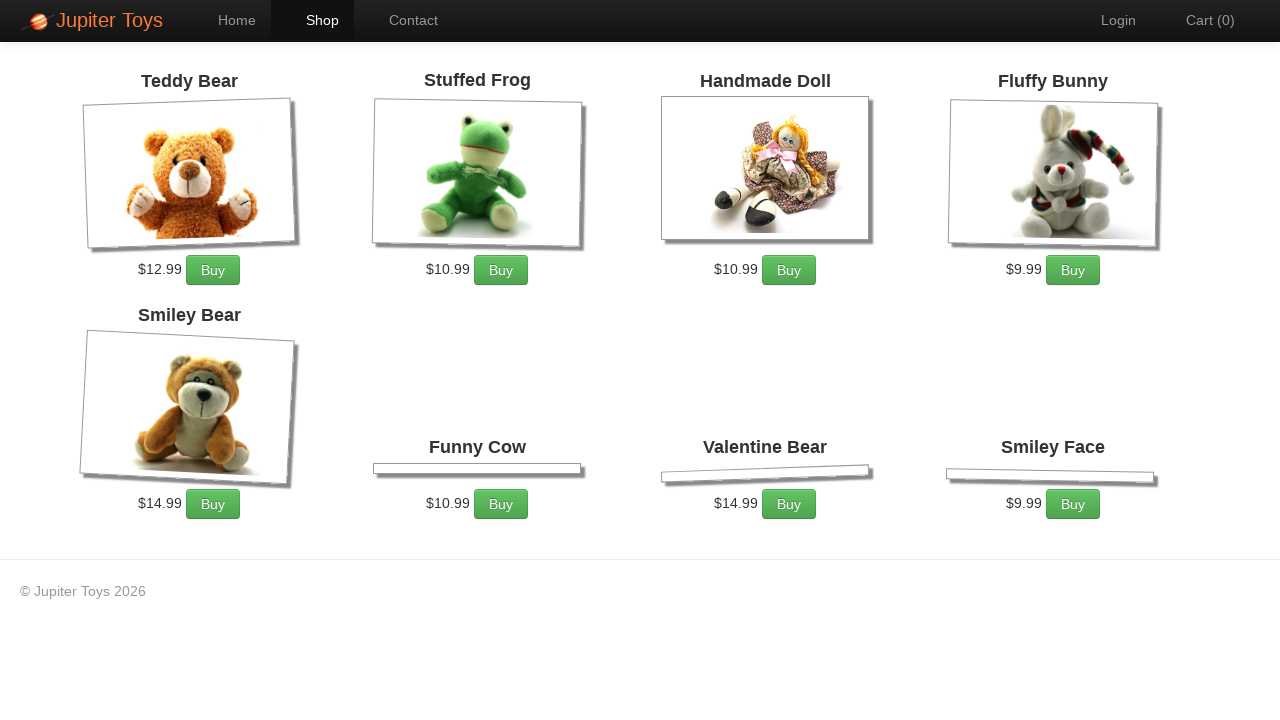

Products loaded in catalog
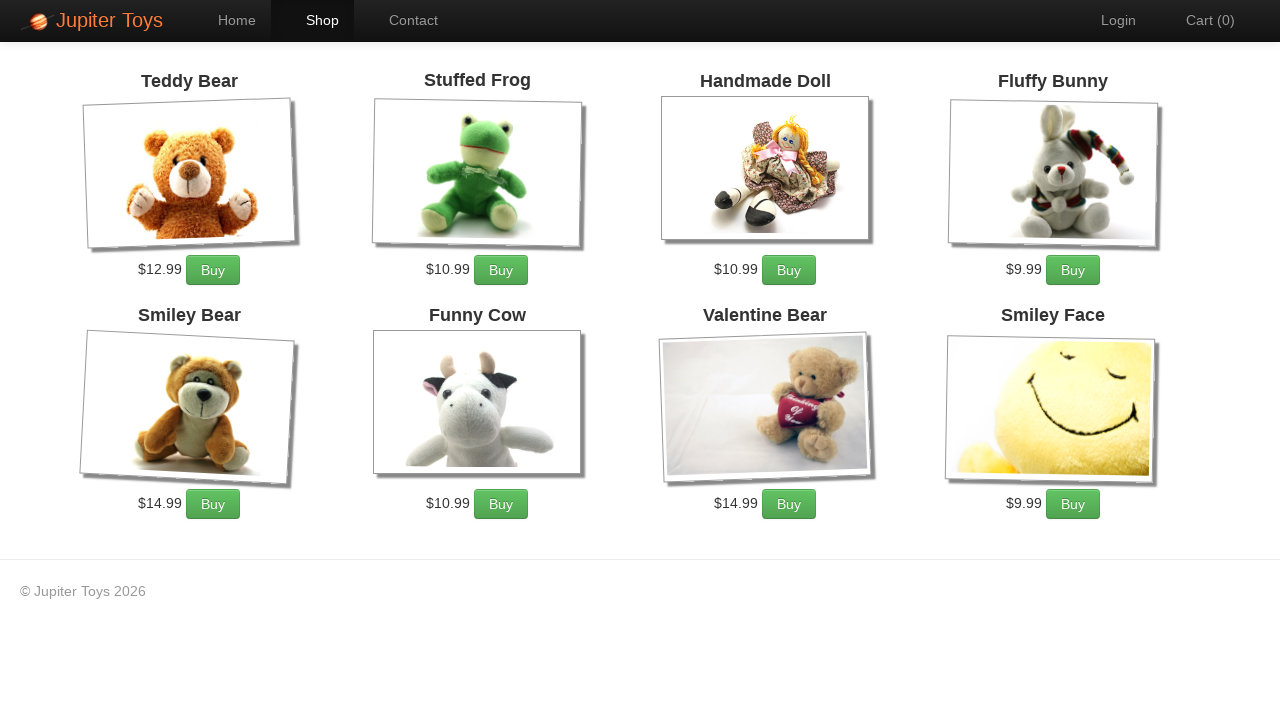

Retrieved all product elements from catalog
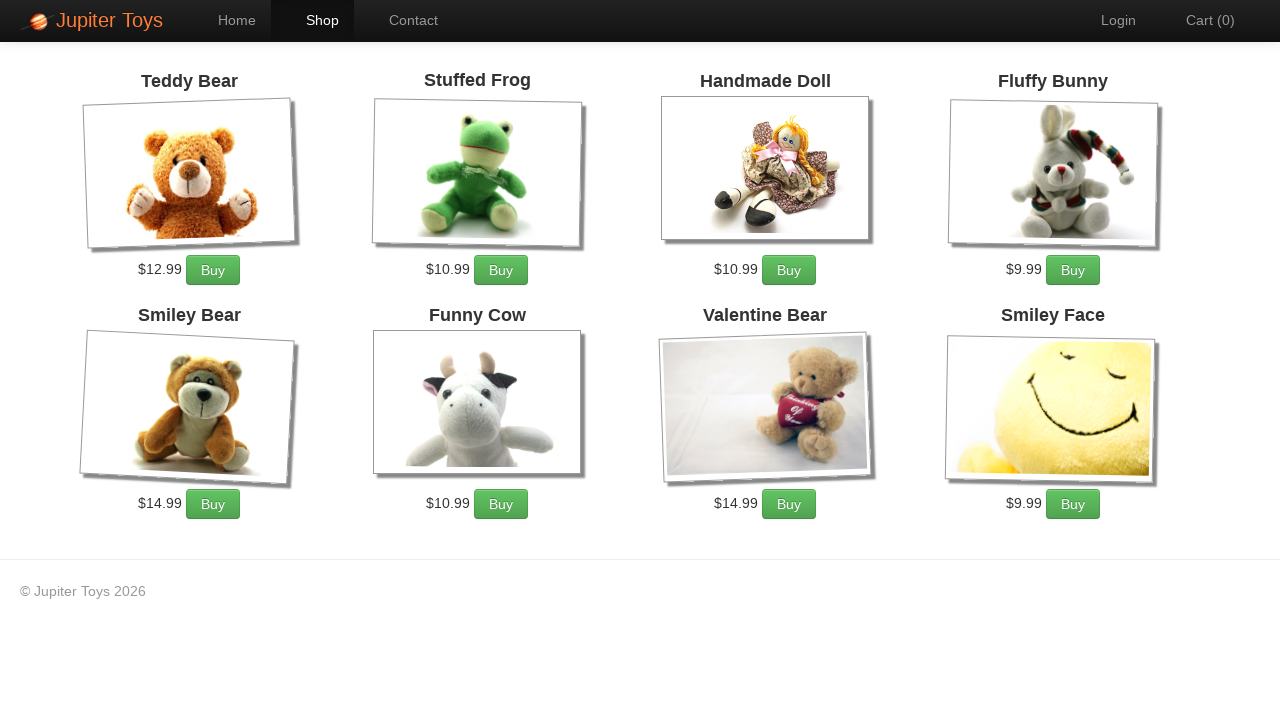

Added Stuffed Frog to cart (click 0 of 2) at (501, 270) on [ng-repeat='item in catalog'] >> nth=1 >> a:has-text('Buy')
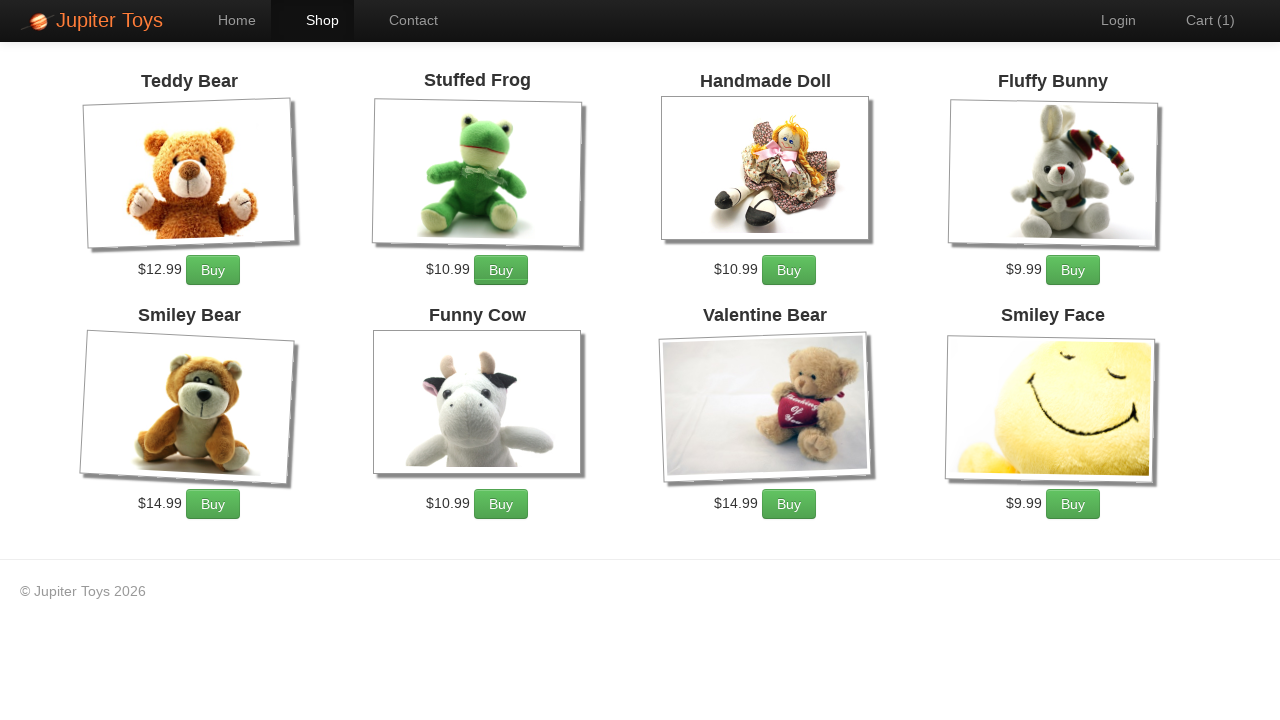

Added Stuffed Frog to cart (click 1 of 2) at (501, 270) on [ng-repeat='item in catalog'] >> nth=1 >> a:has-text('Buy')
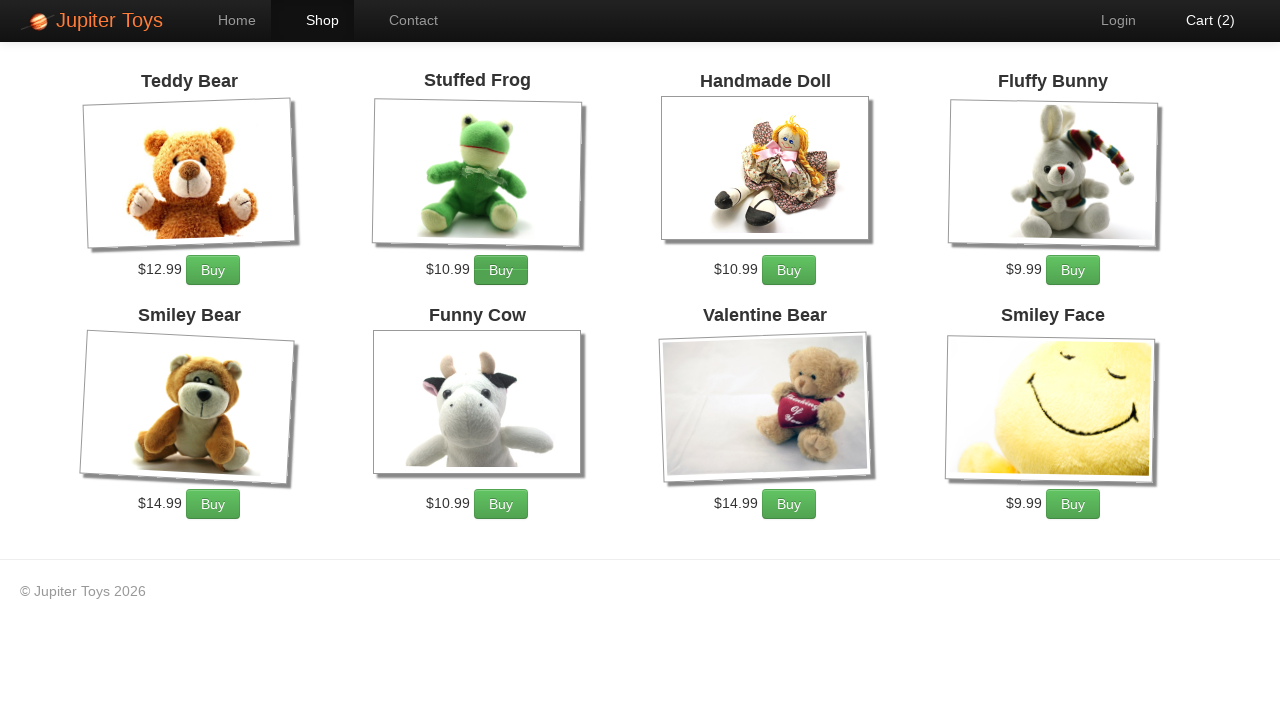

Added Fluffy Bunny to cart (click 0 of 5) at (1073, 270) on [ng-repeat='item in catalog'] >> nth=3 >> a:has-text('Buy')
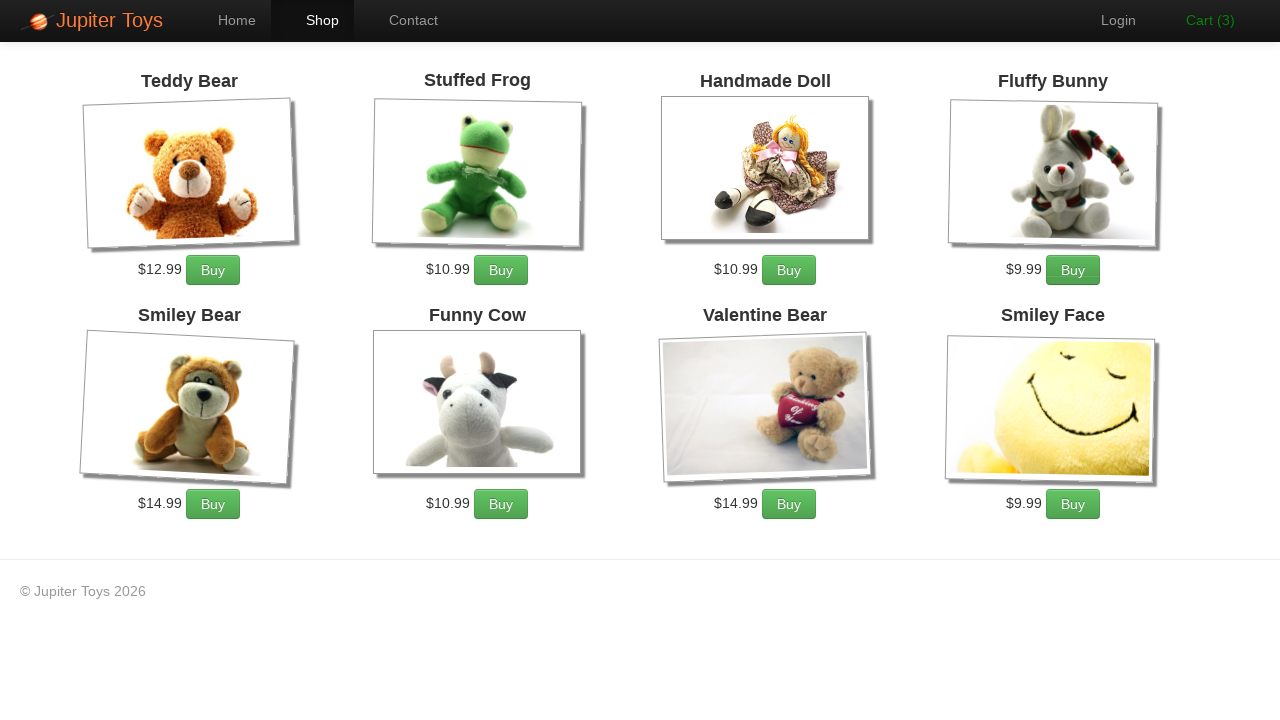

Added Fluffy Bunny to cart (click 1 of 5) at (1073, 270) on [ng-repeat='item in catalog'] >> nth=3 >> a:has-text('Buy')
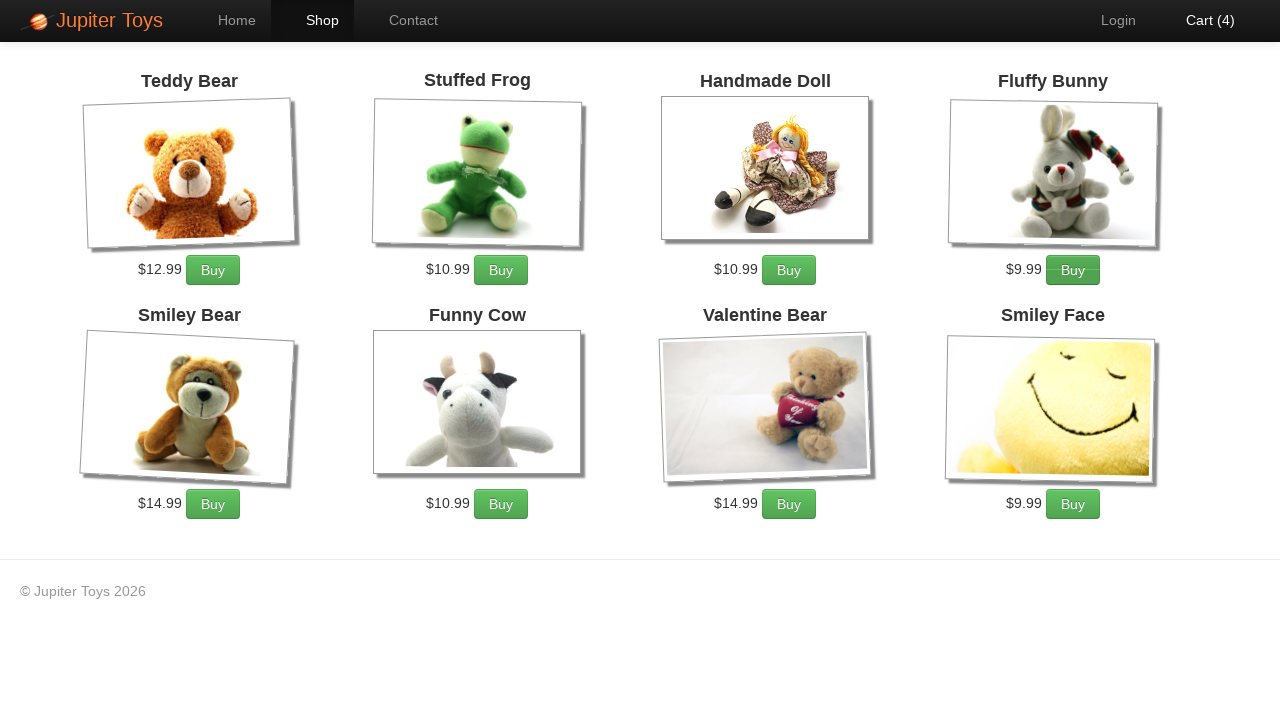

Added Fluffy Bunny to cart (click 2 of 5) at (1073, 270) on [ng-repeat='item in catalog'] >> nth=3 >> a:has-text('Buy')
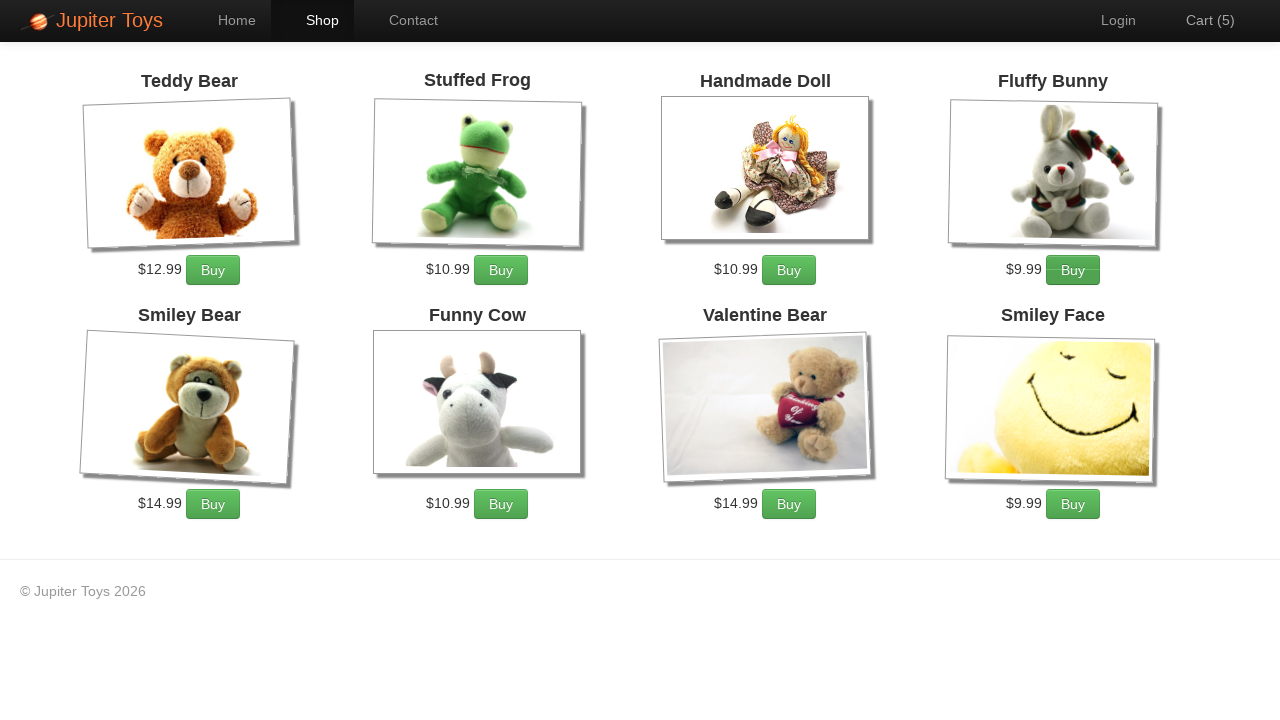

Added Fluffy Bunny to cart (click 3 of 5) at (1073, 270) on [ng-repeat='item in catalog'] >> nth=3 >> a:has-text('Buy')
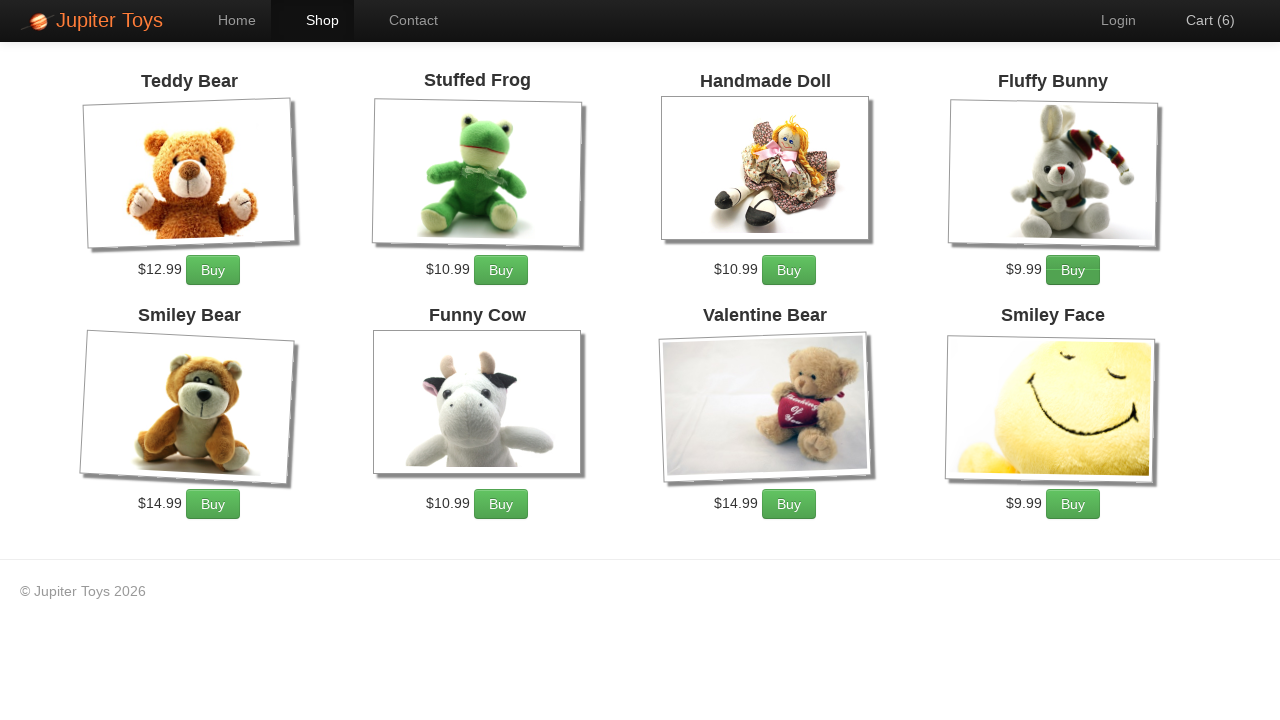

Added Fluffy Bunny to cart (click 4 of 5) at (1073, 270) on [ng-repeat='item in catalog'] >> nth=3 >> a:has-text('Buy')
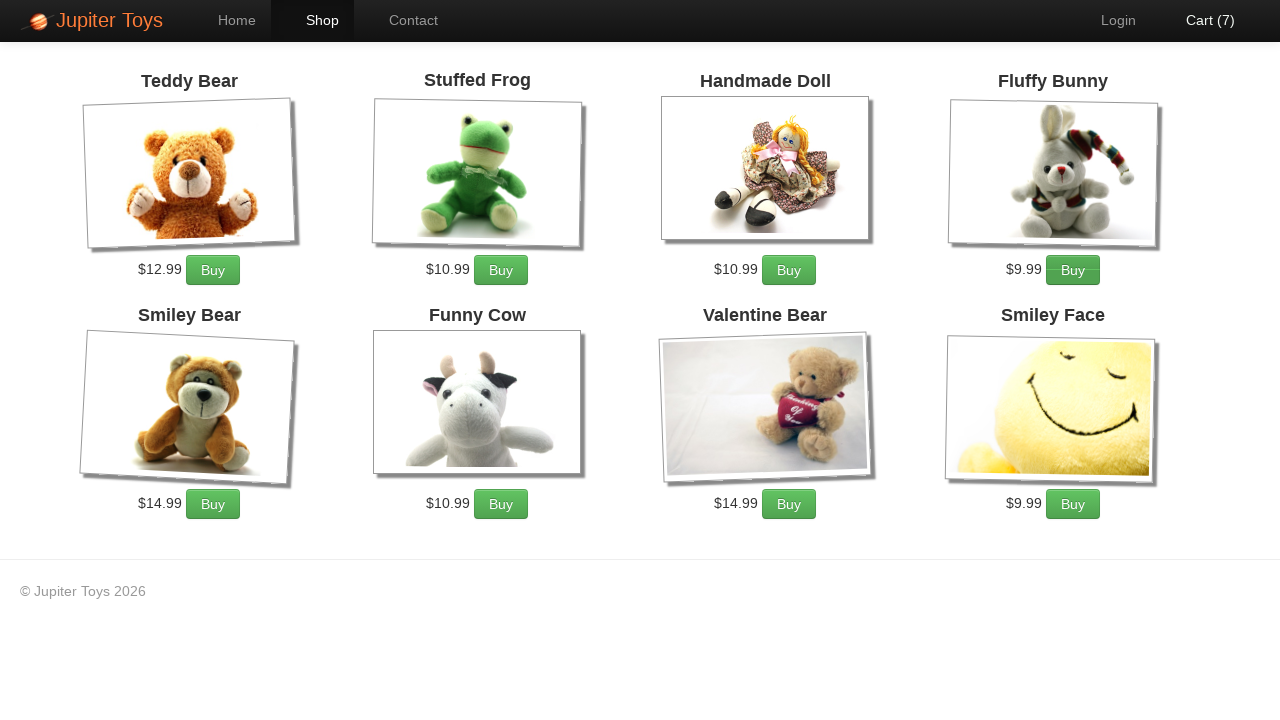

Added Valentine Bear to cart (click 0 of 3) at (789, 504) on [ng-repeat='item in catalog'] >> nth=6 >> a:has-text('Buy')
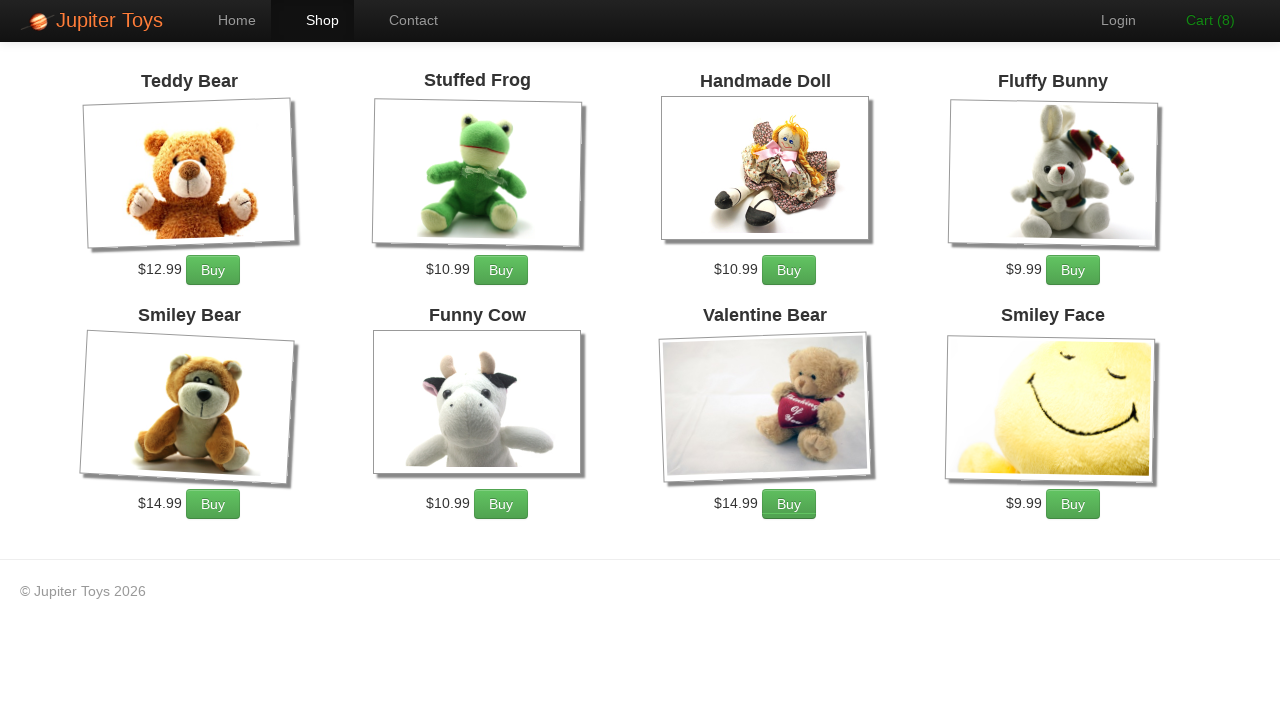

Added Valentine Bear to cart (click 1 of 3) at (789, 504) on [ng-repeat='item in catalog'] >> nth=6 >> a:has-text('Buy')
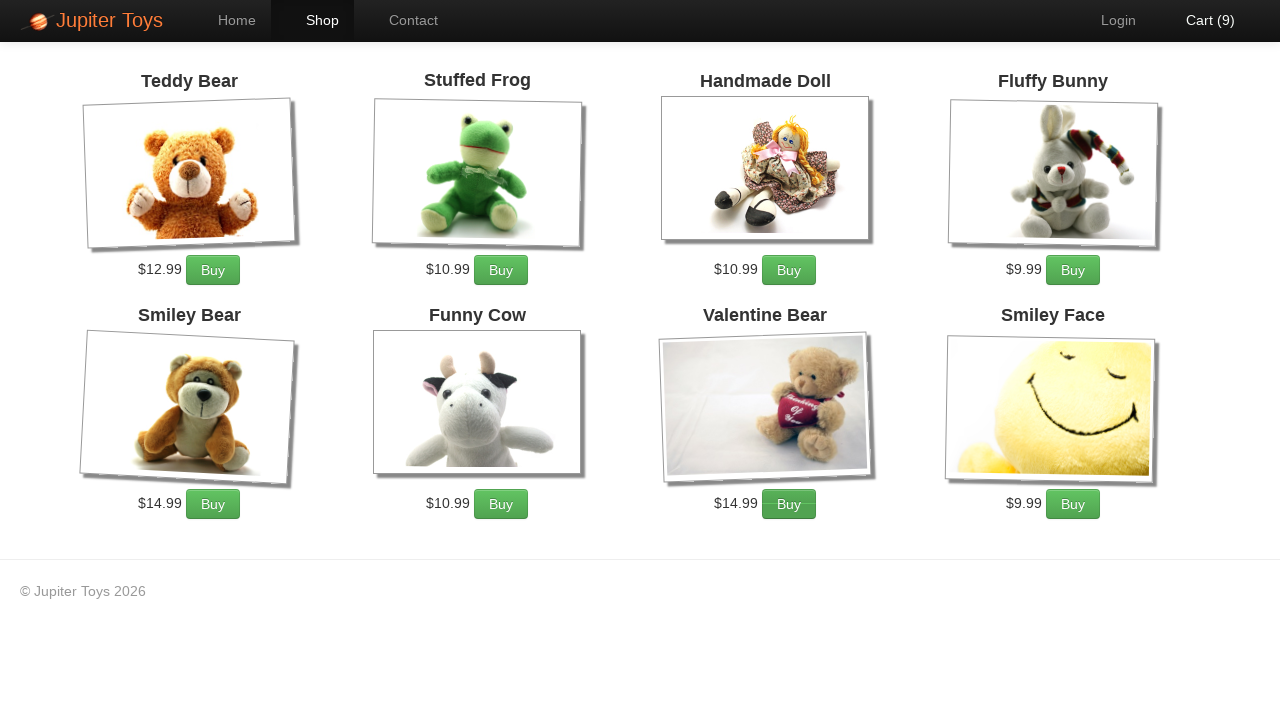

Added Valentine Bear to cart (click 2 of 3) at (789, 504) on [ng-repeat='item in catalog'] >> nth=6 >> a:has-text('Buy')
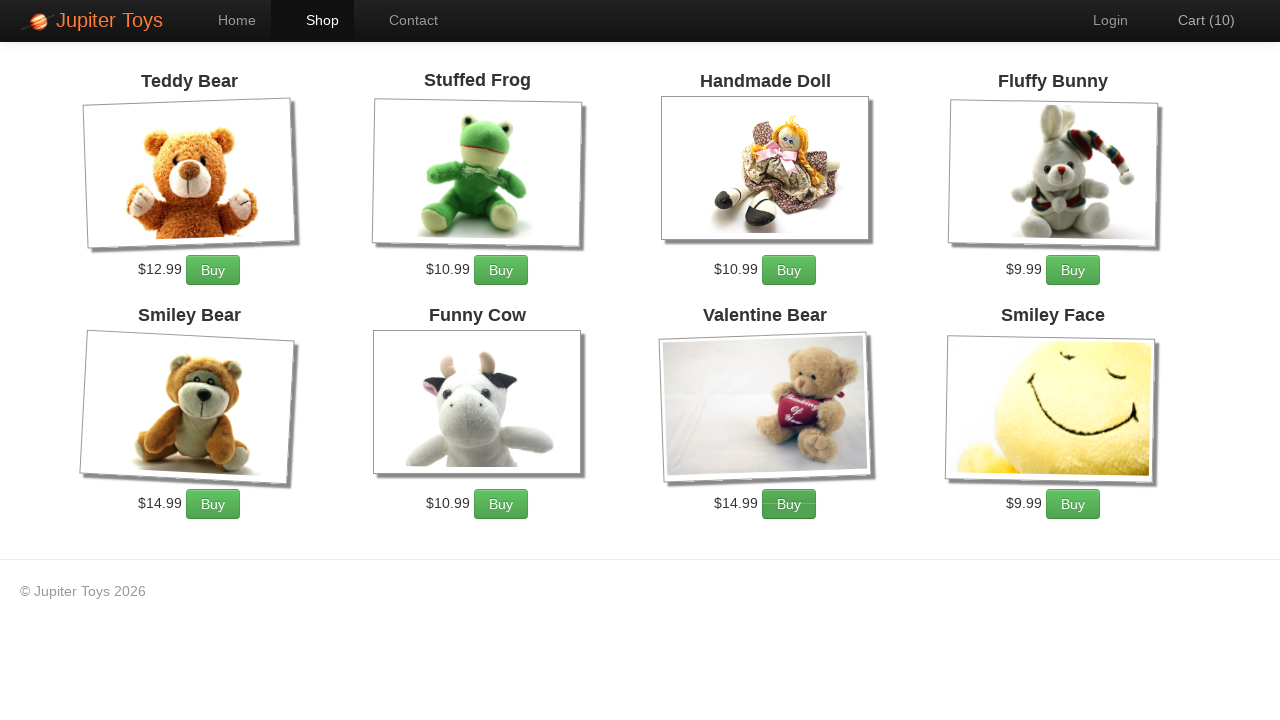

Clicked cart navigation link at (1196, 20) on #nav-cart a
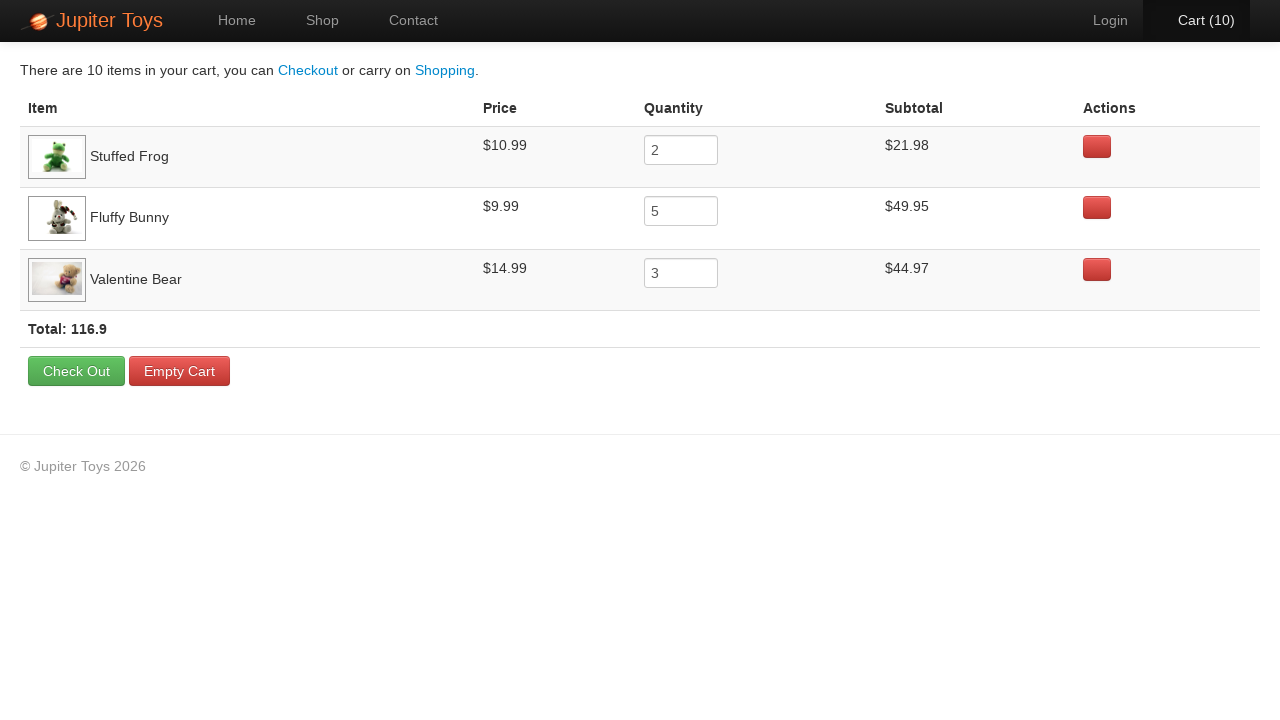

Cart items loaded
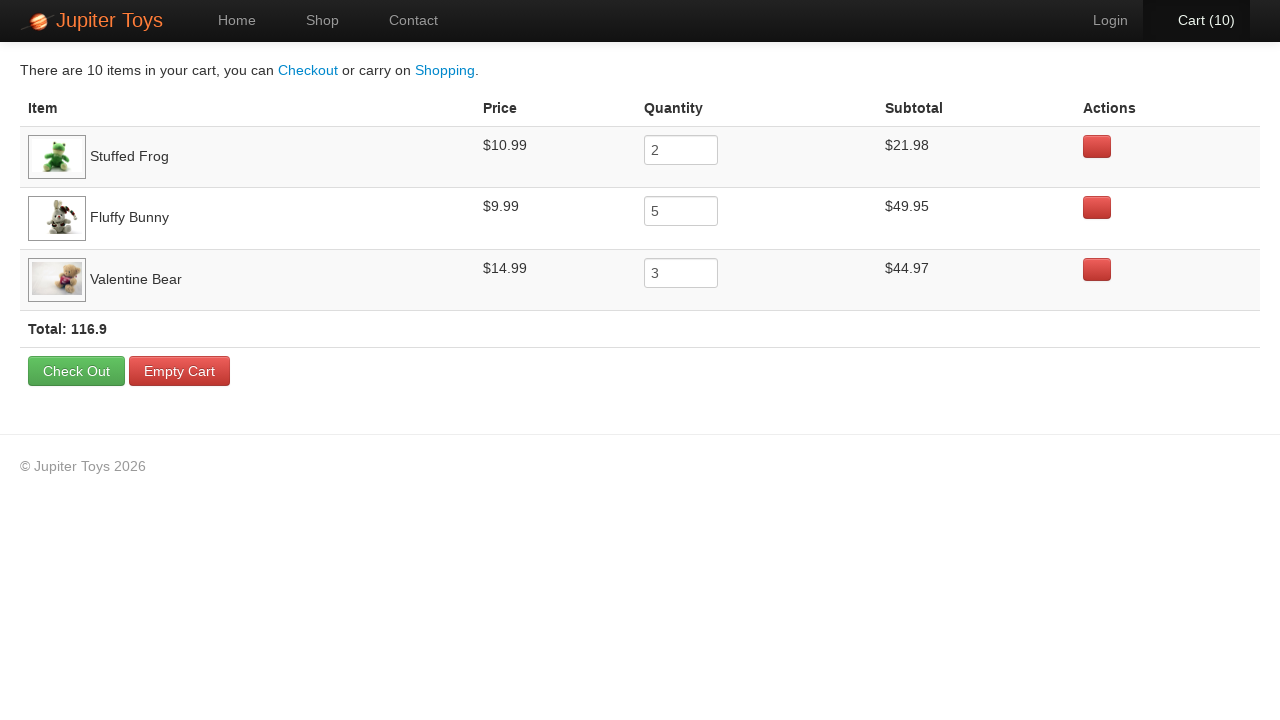

Cart total element is displayed
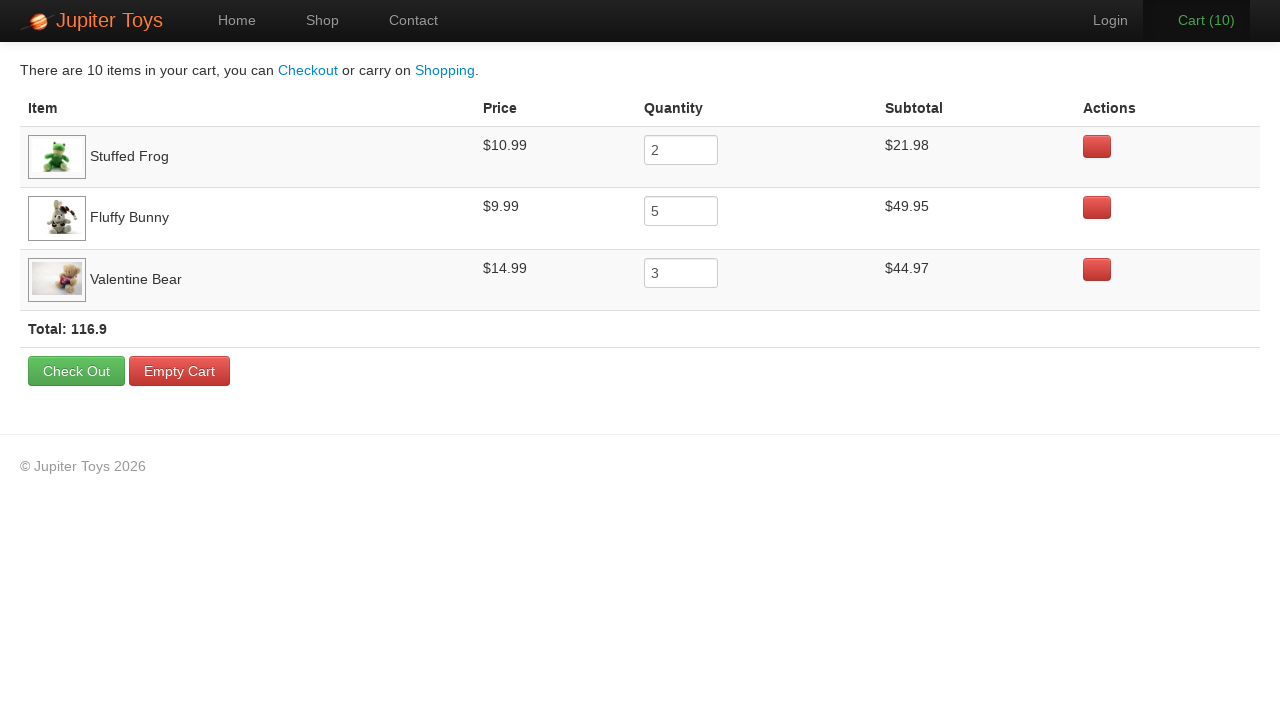

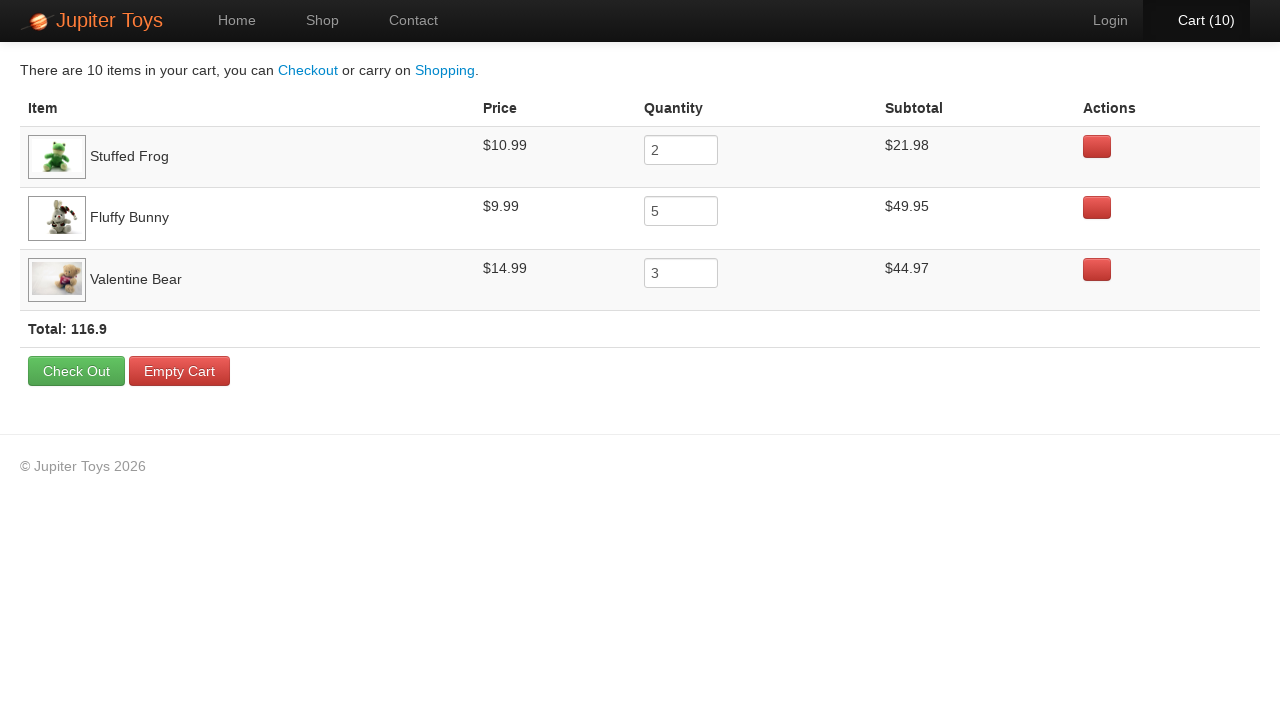